Tests that clicking the Due column header twice sorts the numeric values in descending order.

Starting URL: http://the-internet.herokuapp.com/tables

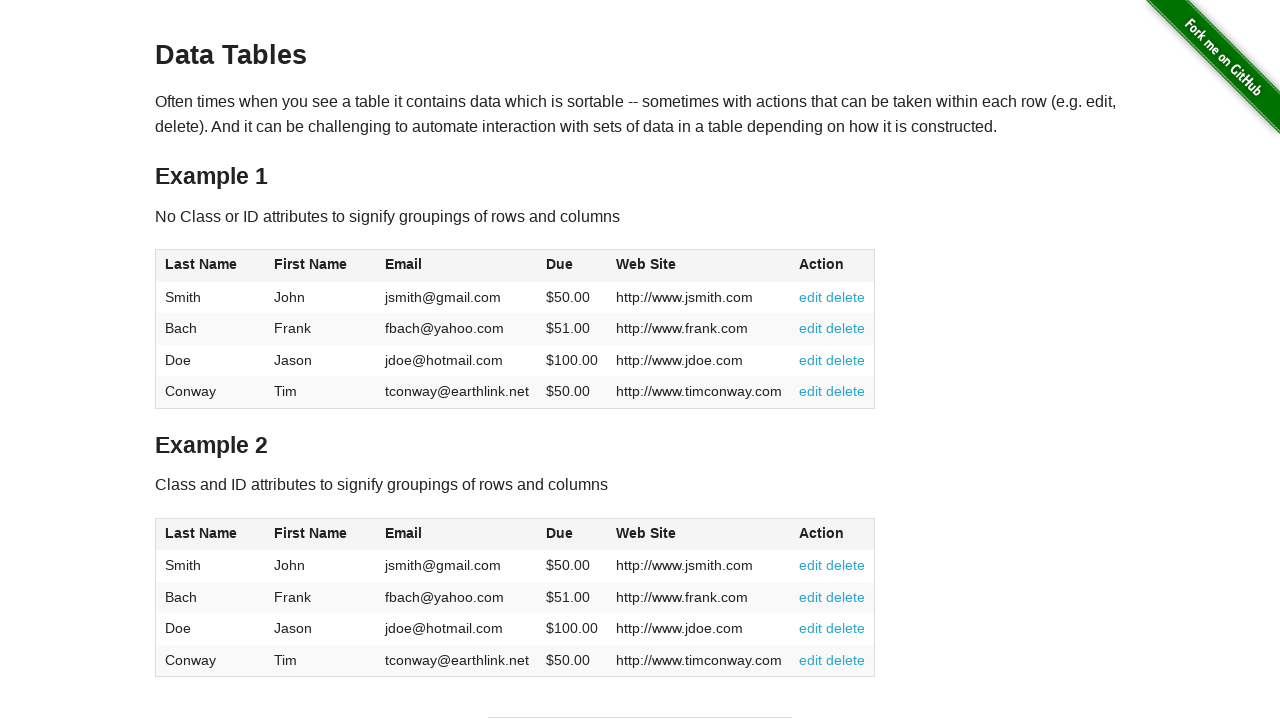

Clicked Due column header first time for ascending sort at (572, 266) on #table1 thead tr th:nth-of-type(4)
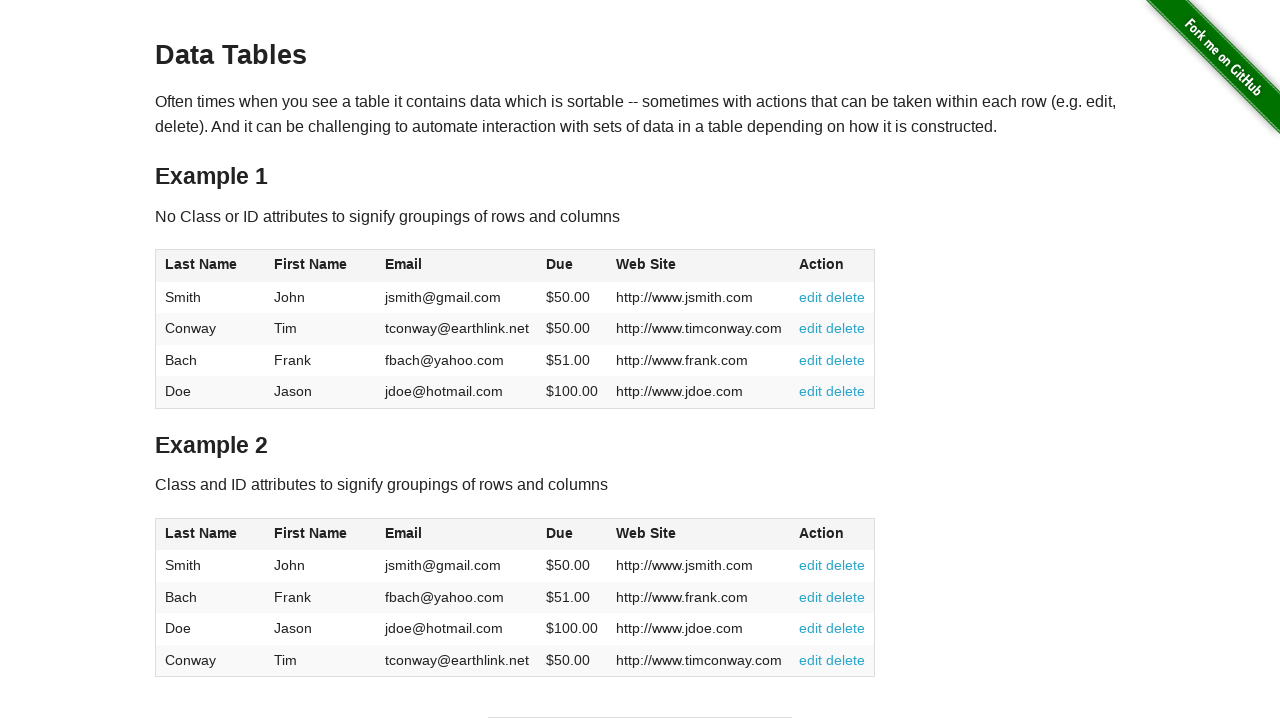

Clicked Due column header second time for descending sort at (572, 266) on #table1 thead tr th:nth-of-type(4)
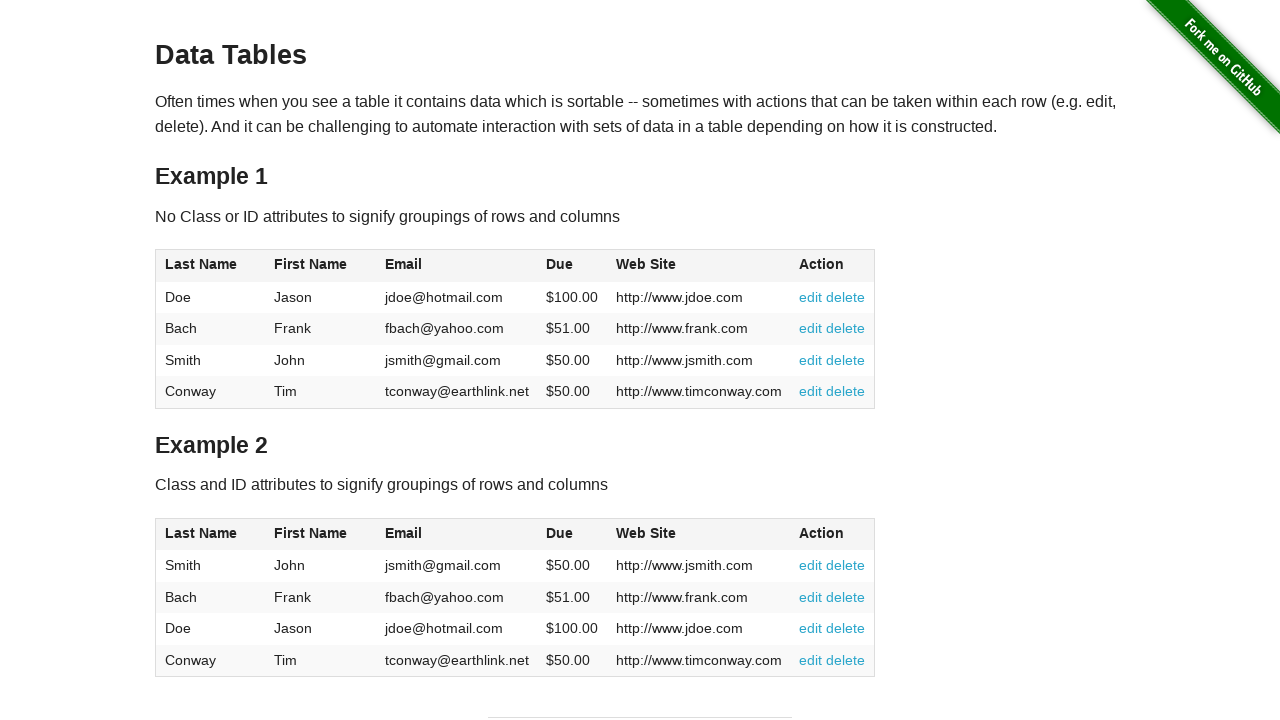

Table body loaded with sorted Due column values
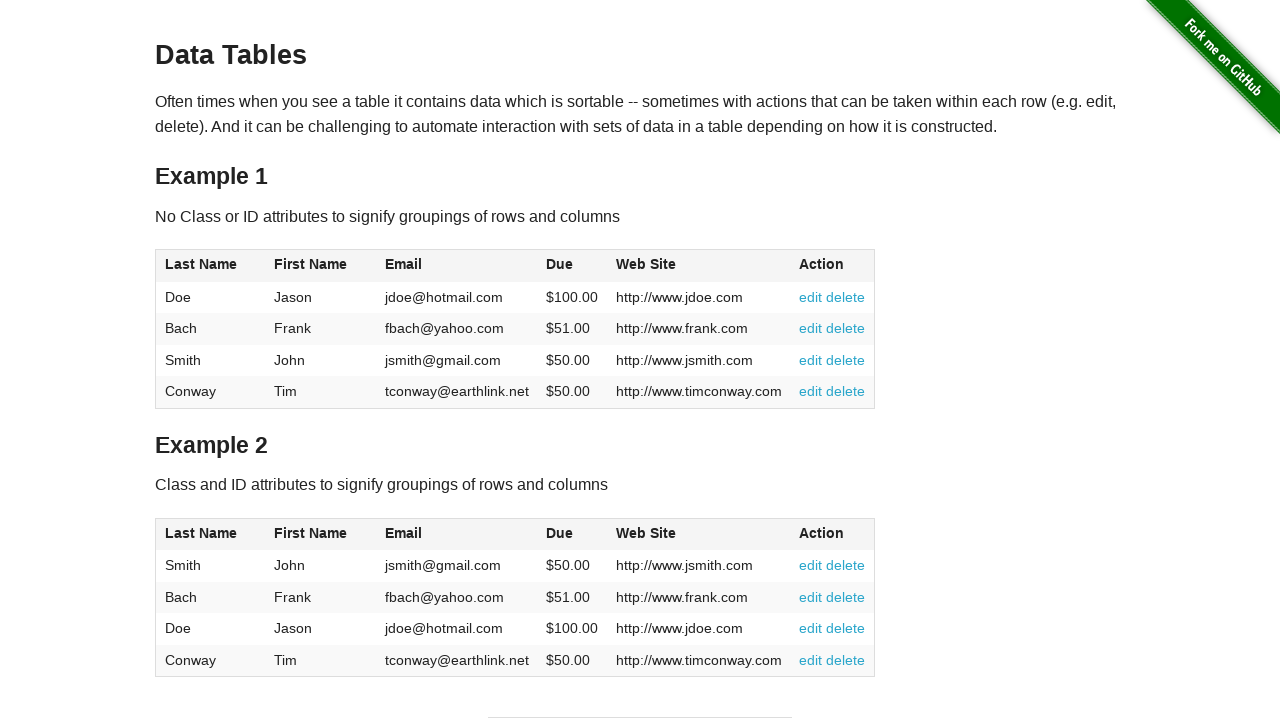

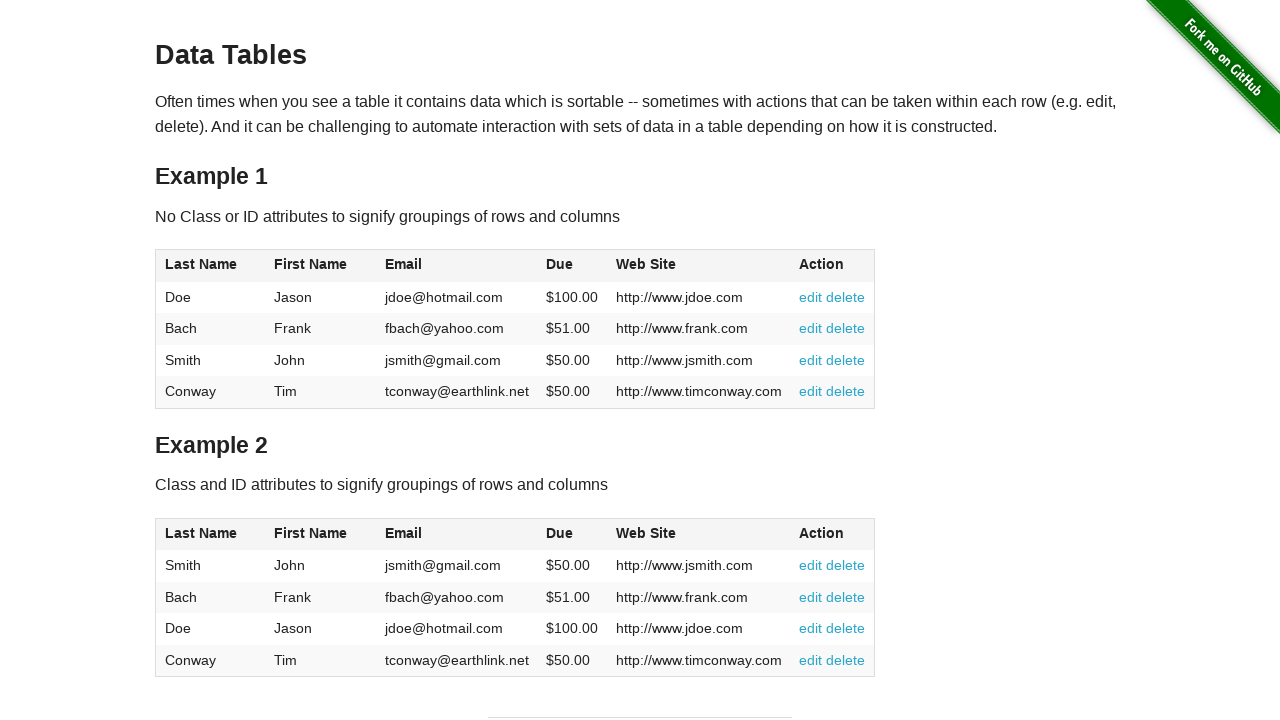